Tests window switching functionality by clicking a link that opens a new window, extracting text from the child window, and using that text to fill a form field in the parent window

Starting URL: https://rahulshettyacademy.com/loginpagePractise/

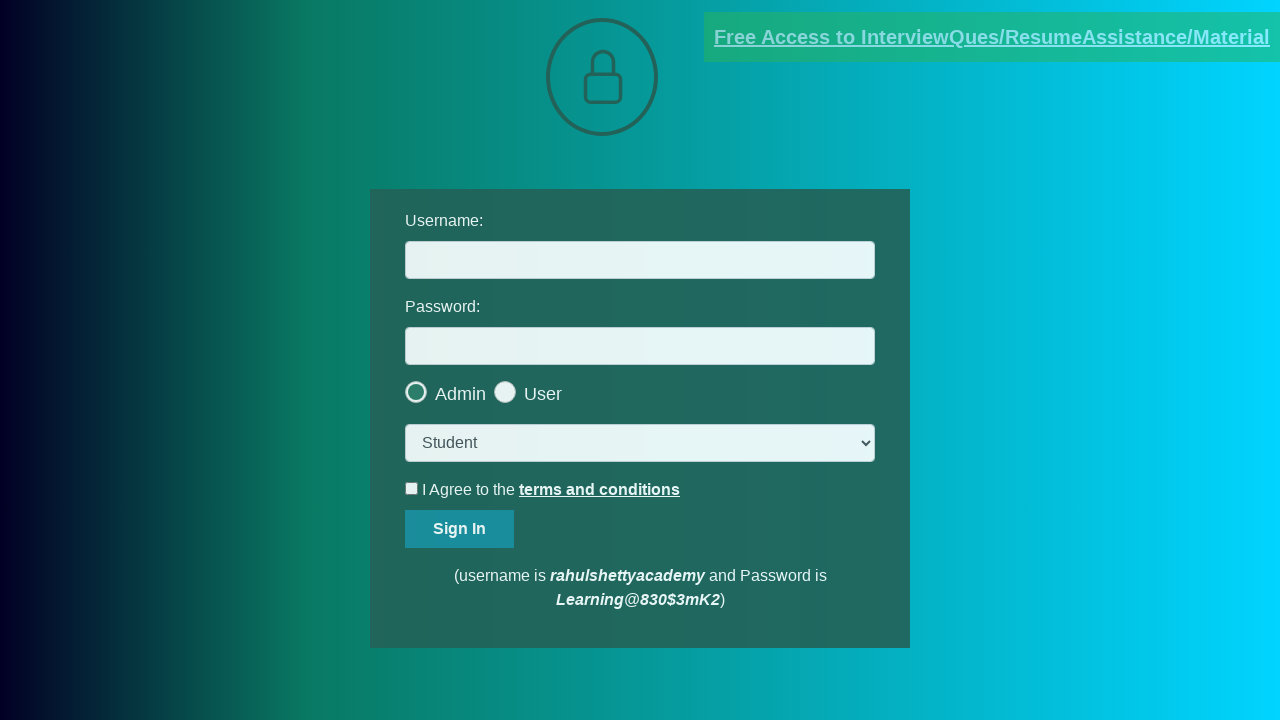

Clicked blinking text link to open new window at (992, 37) on .blinkingText
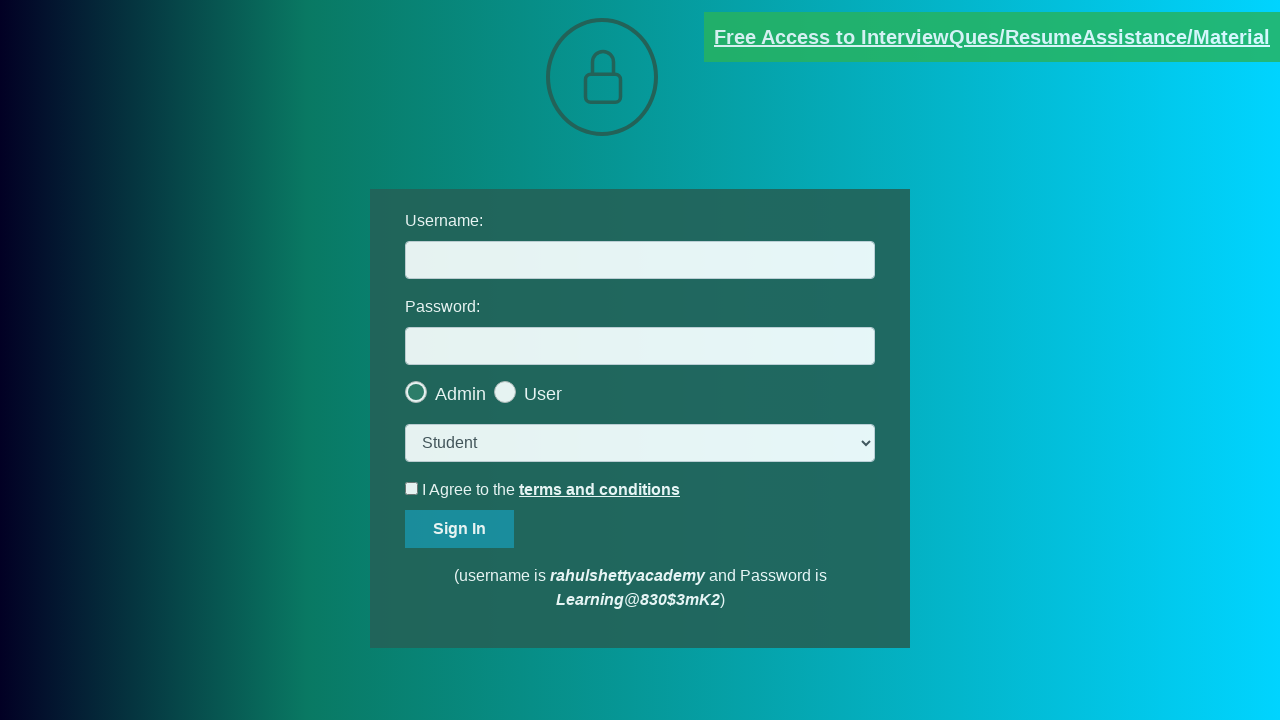

New window/page opened and captured
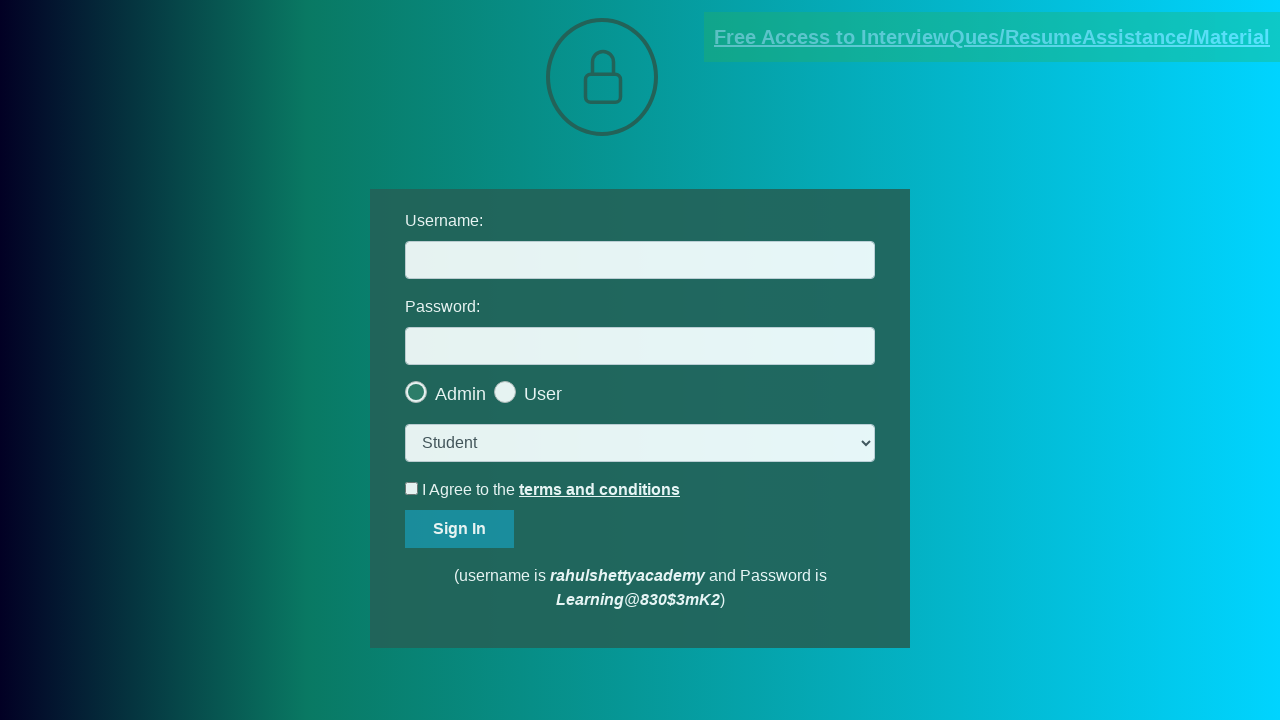

Extracted red paragraph text from child window
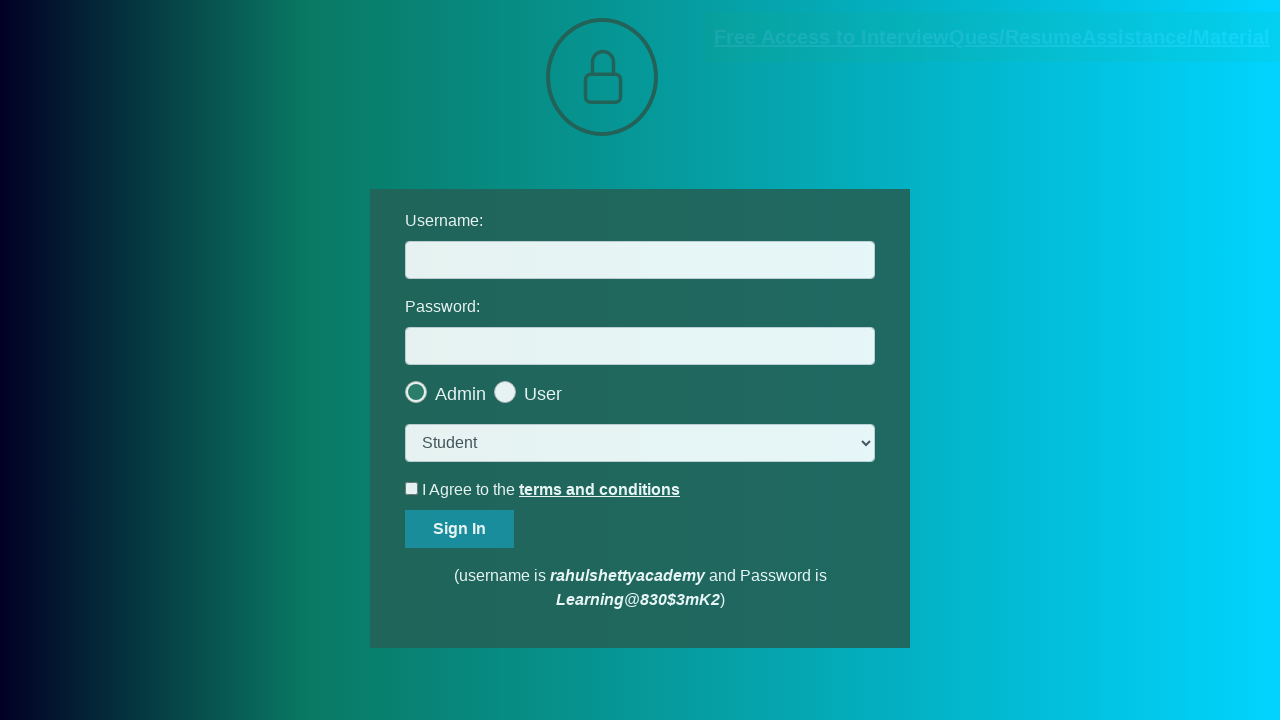

Parsed email address from text: mentor@rahulshettyacademy.com
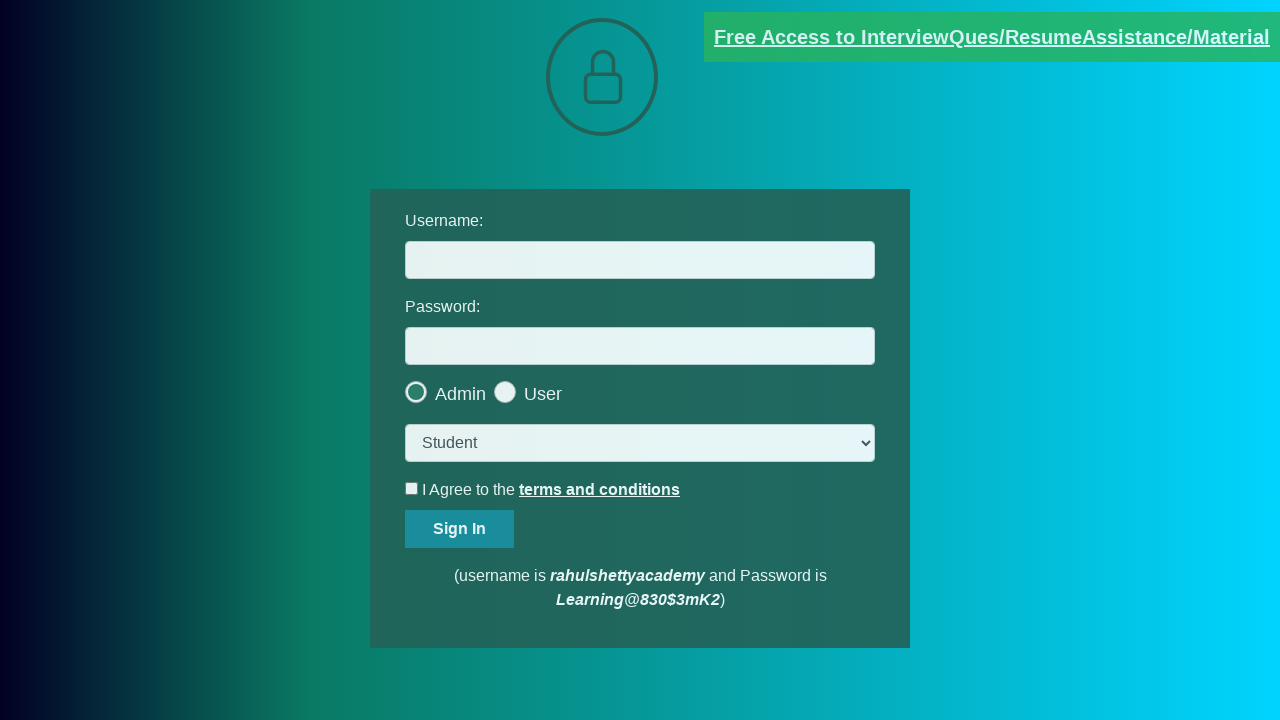

Filled username field with extracted email: mentor@rahulshettyacademy.com on #username
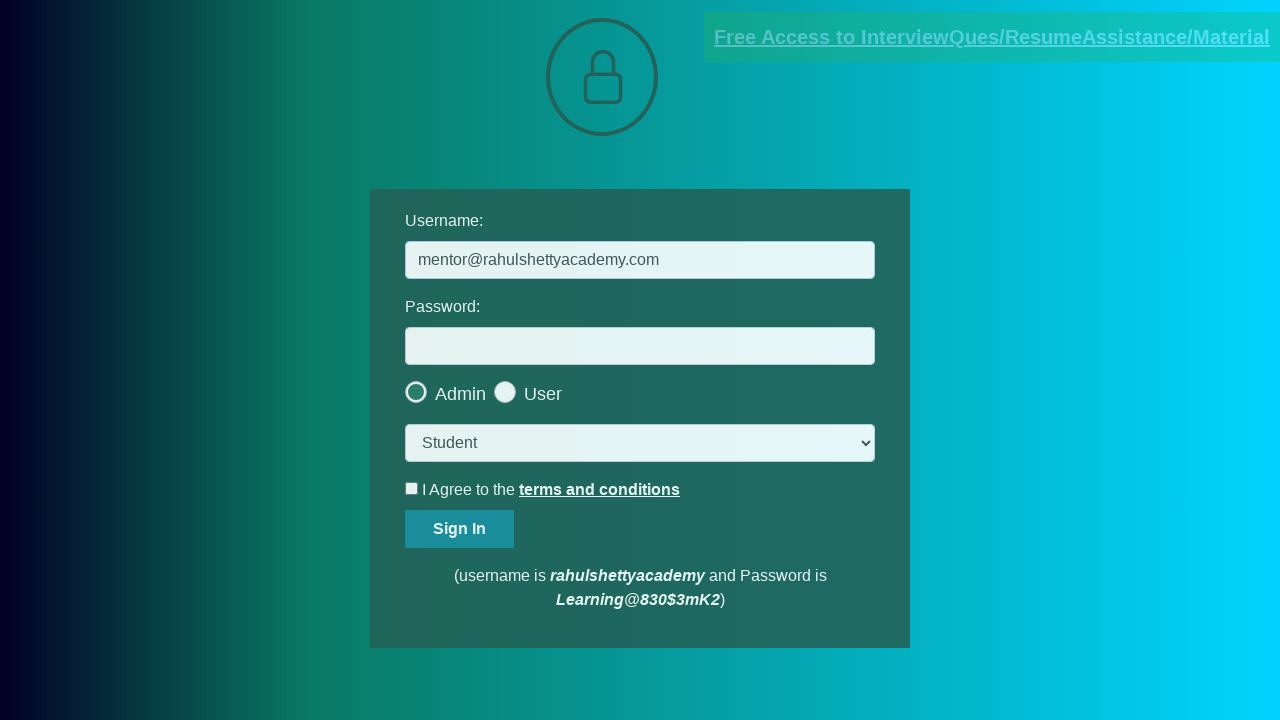

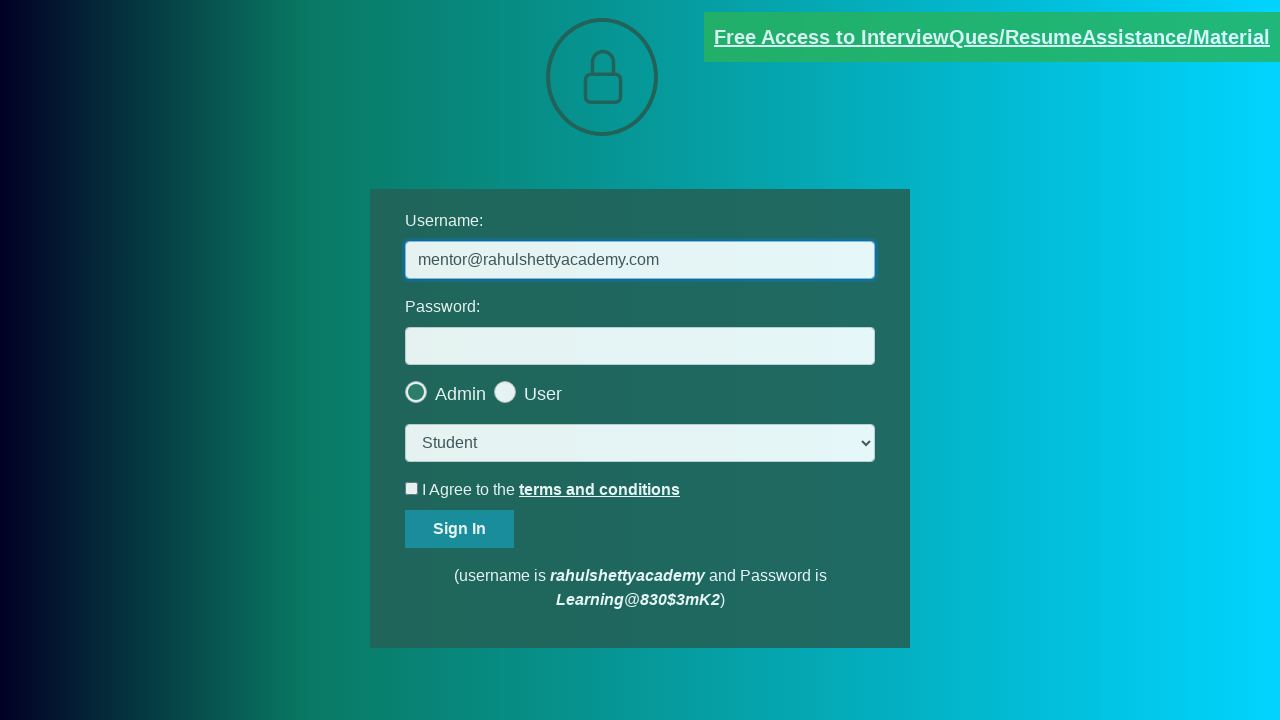